Tests book search functionality on DemoQA by searching for "Guide" and verifying Git Pocket Guide appears in results

Starting URL: https://demoqa.com/books

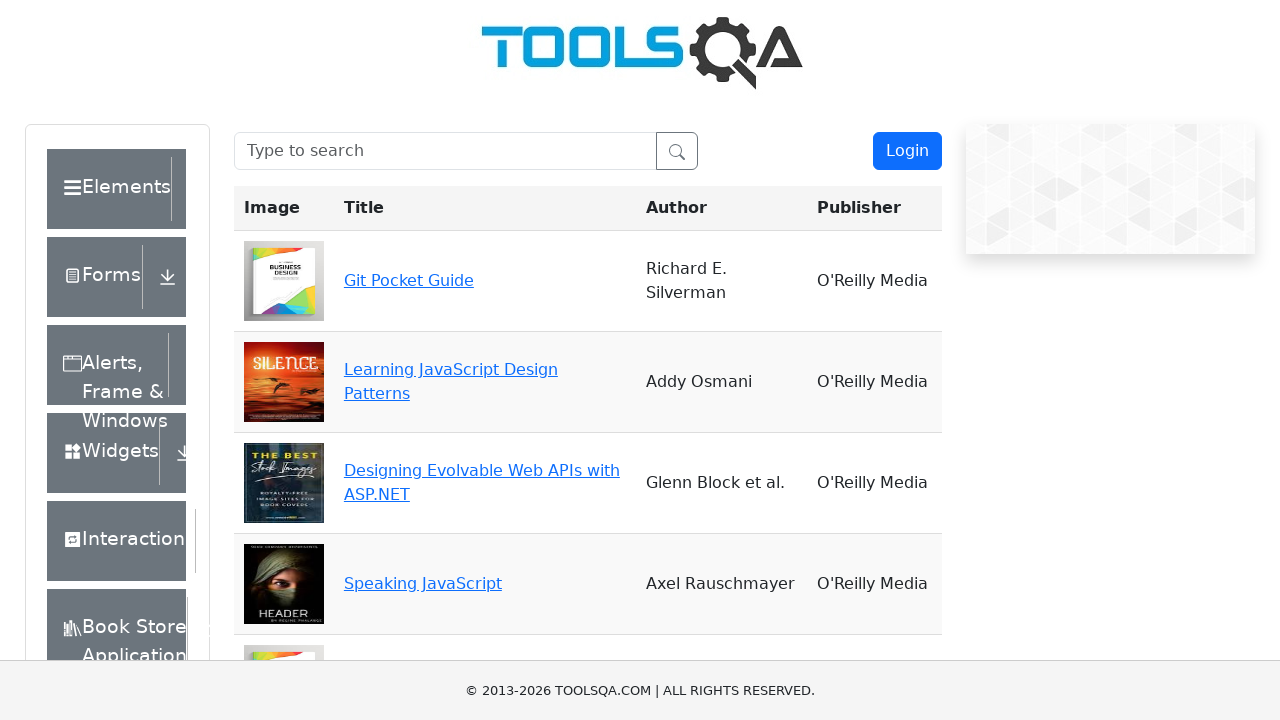

Filled search box with 'Guide' on #searchBox
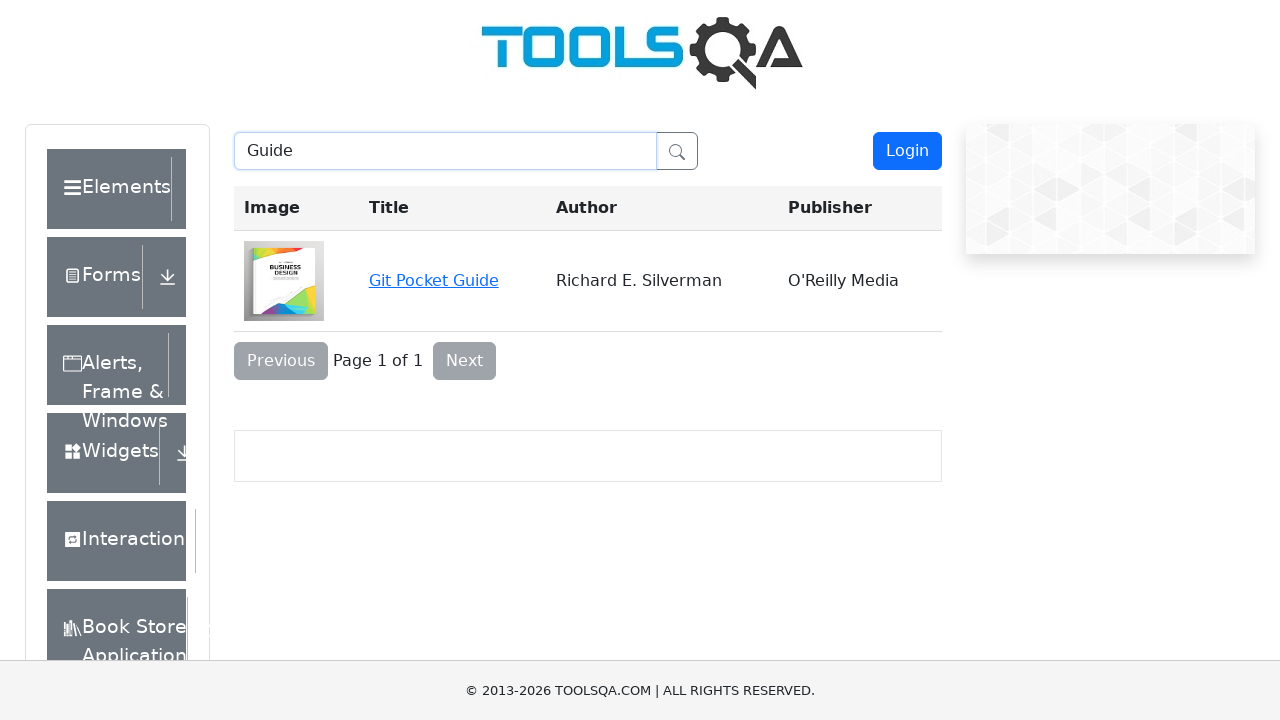

Git Pocket Guide book appeared in search results
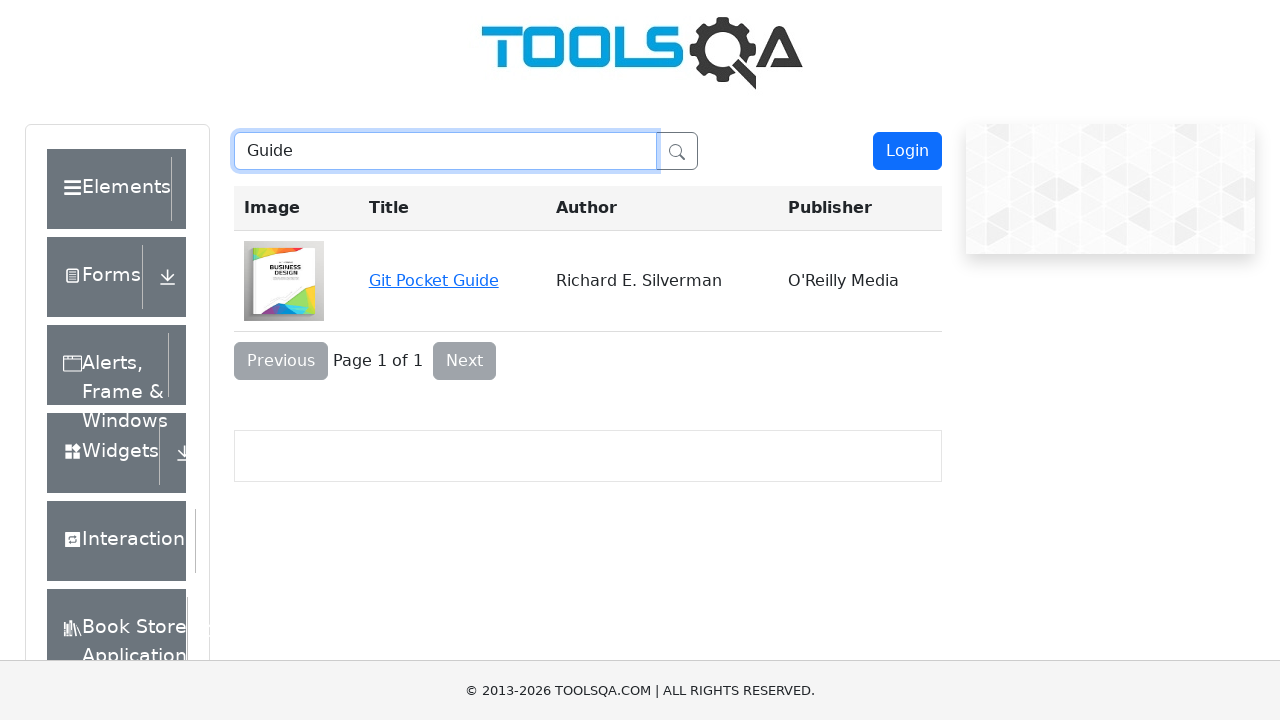

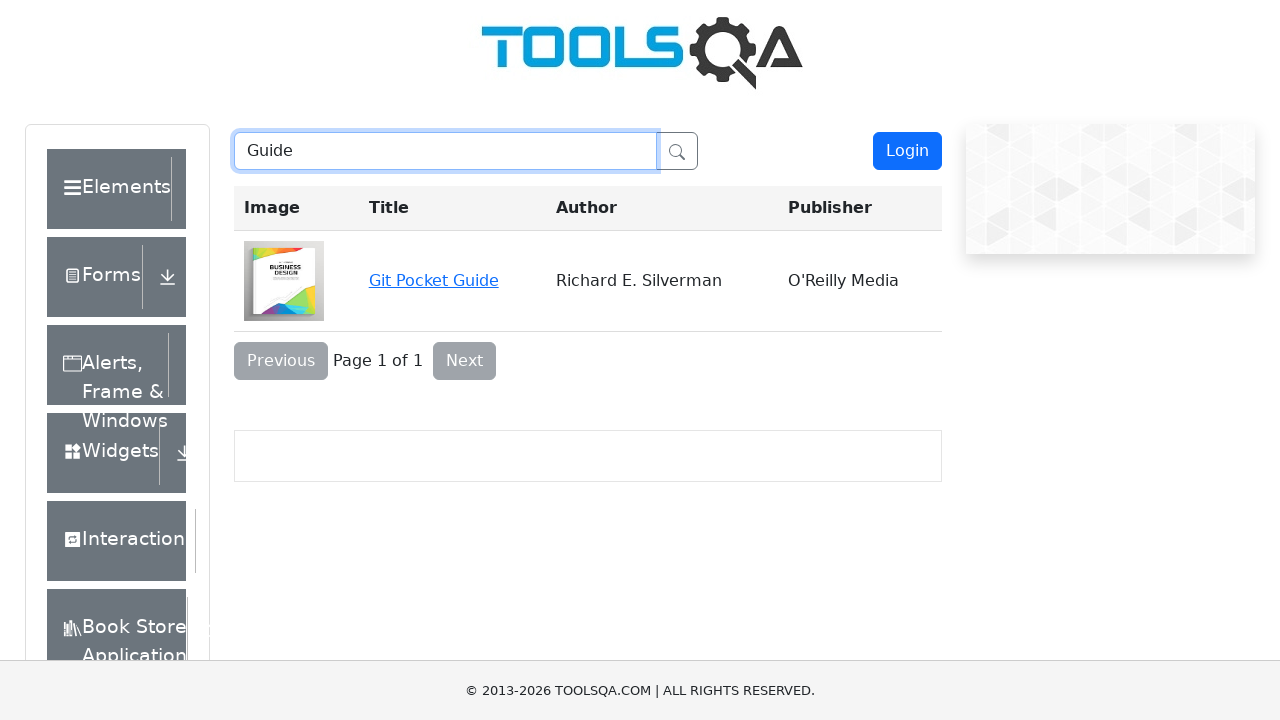